Navigates to Gmail and verifies that the current URL contains ".com" as a basic URL validation test

Starting URL: https://www.gmail.com/

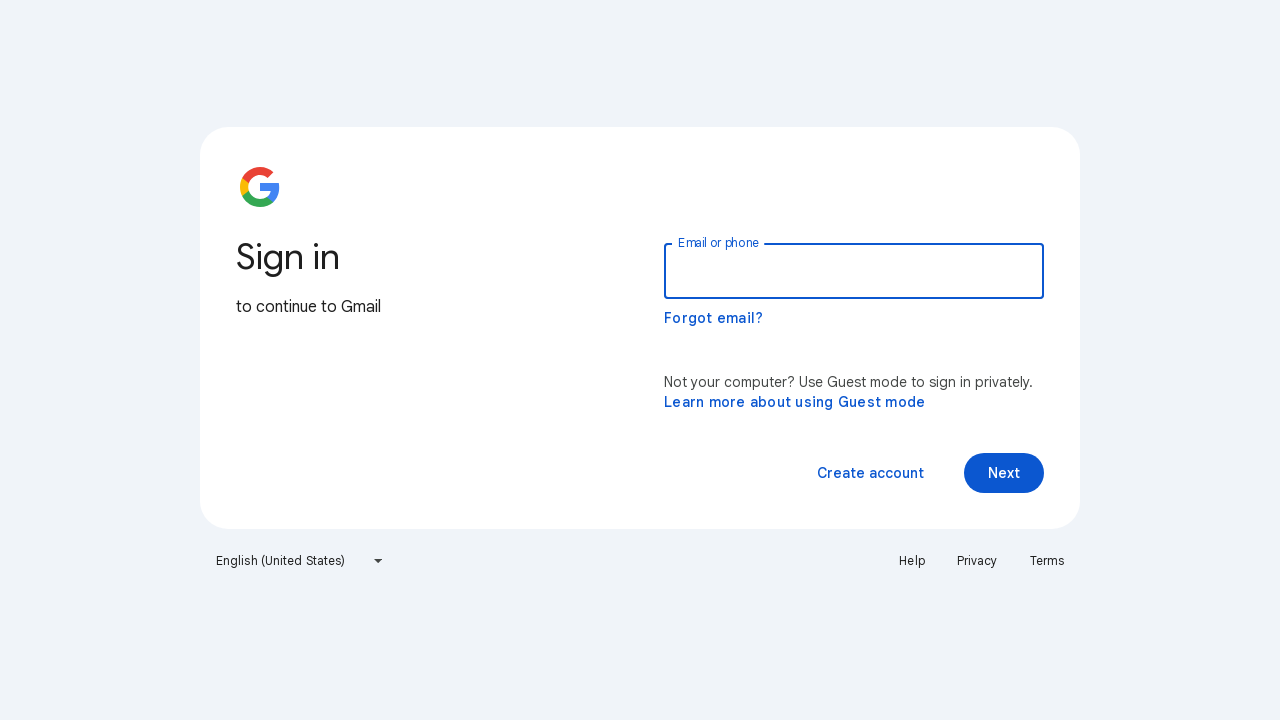

Set viewport size to 1920x1080
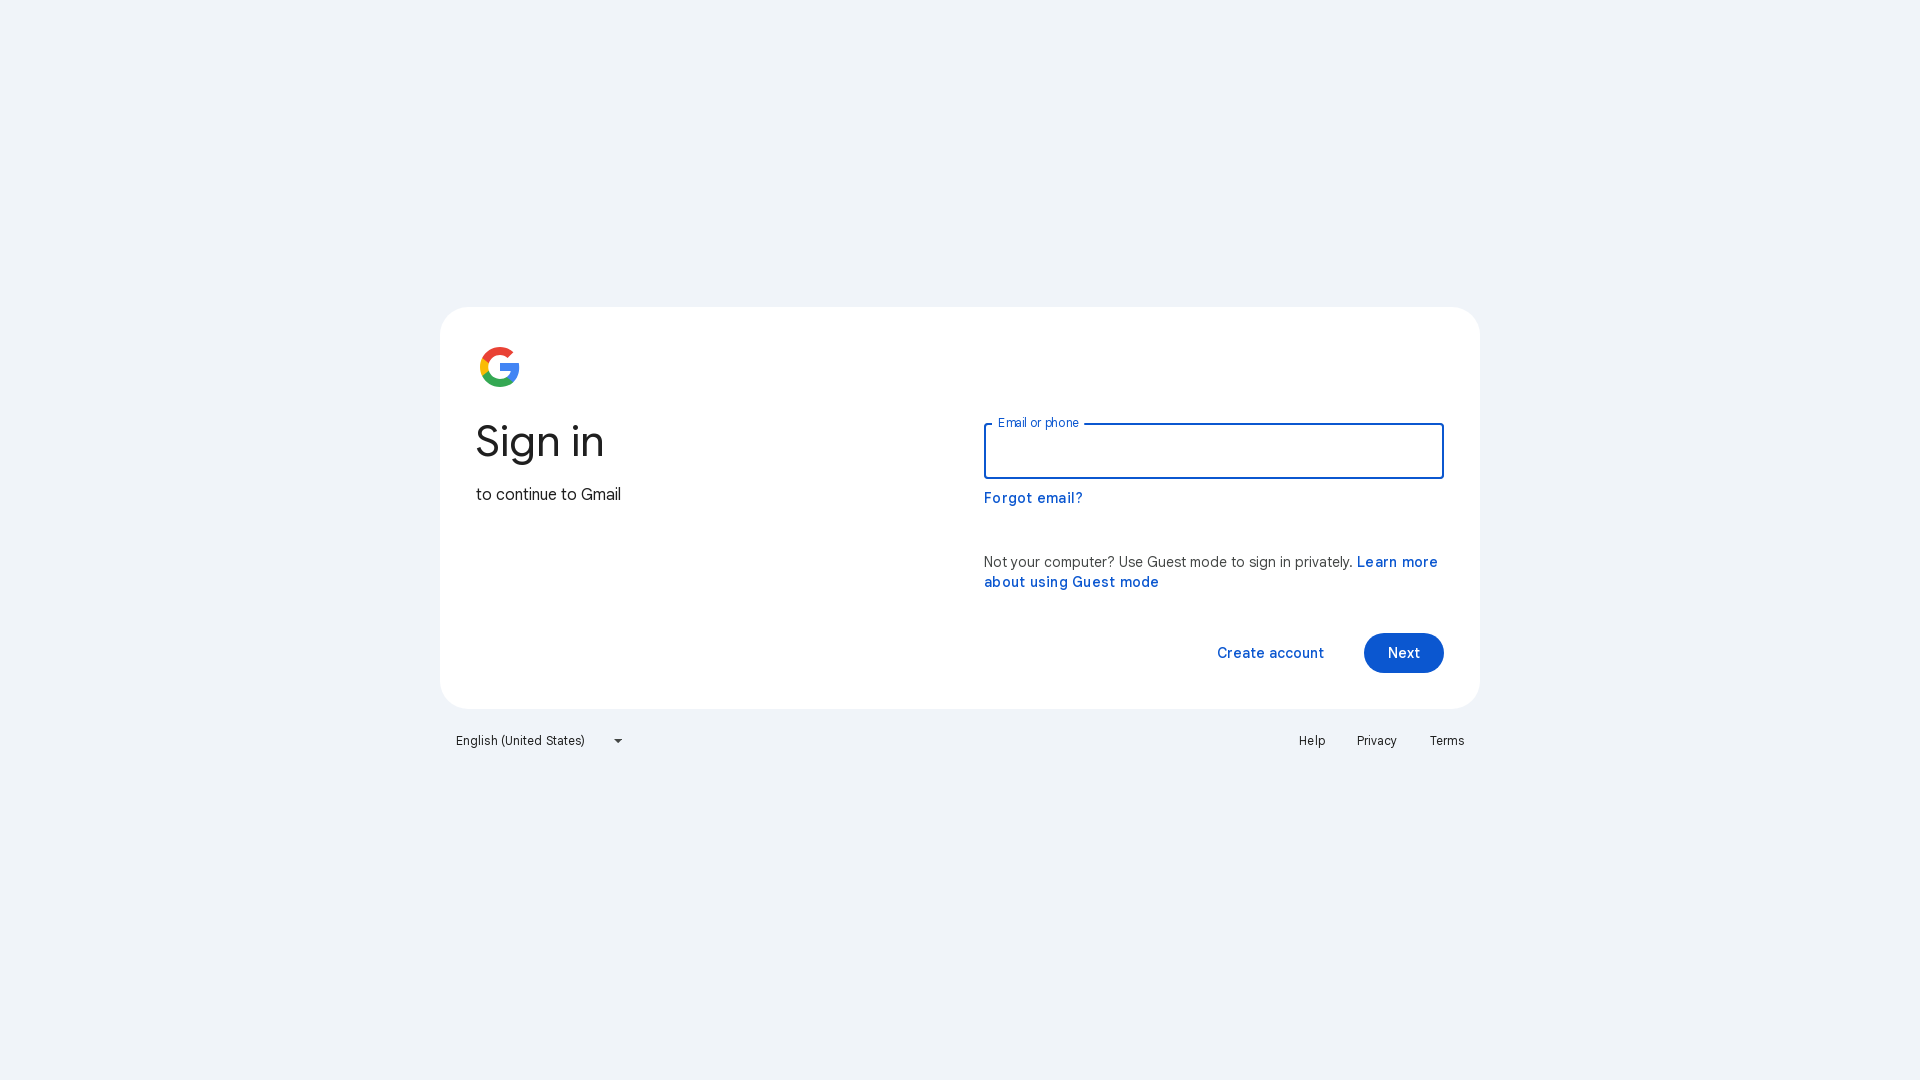

Retrieved current URL
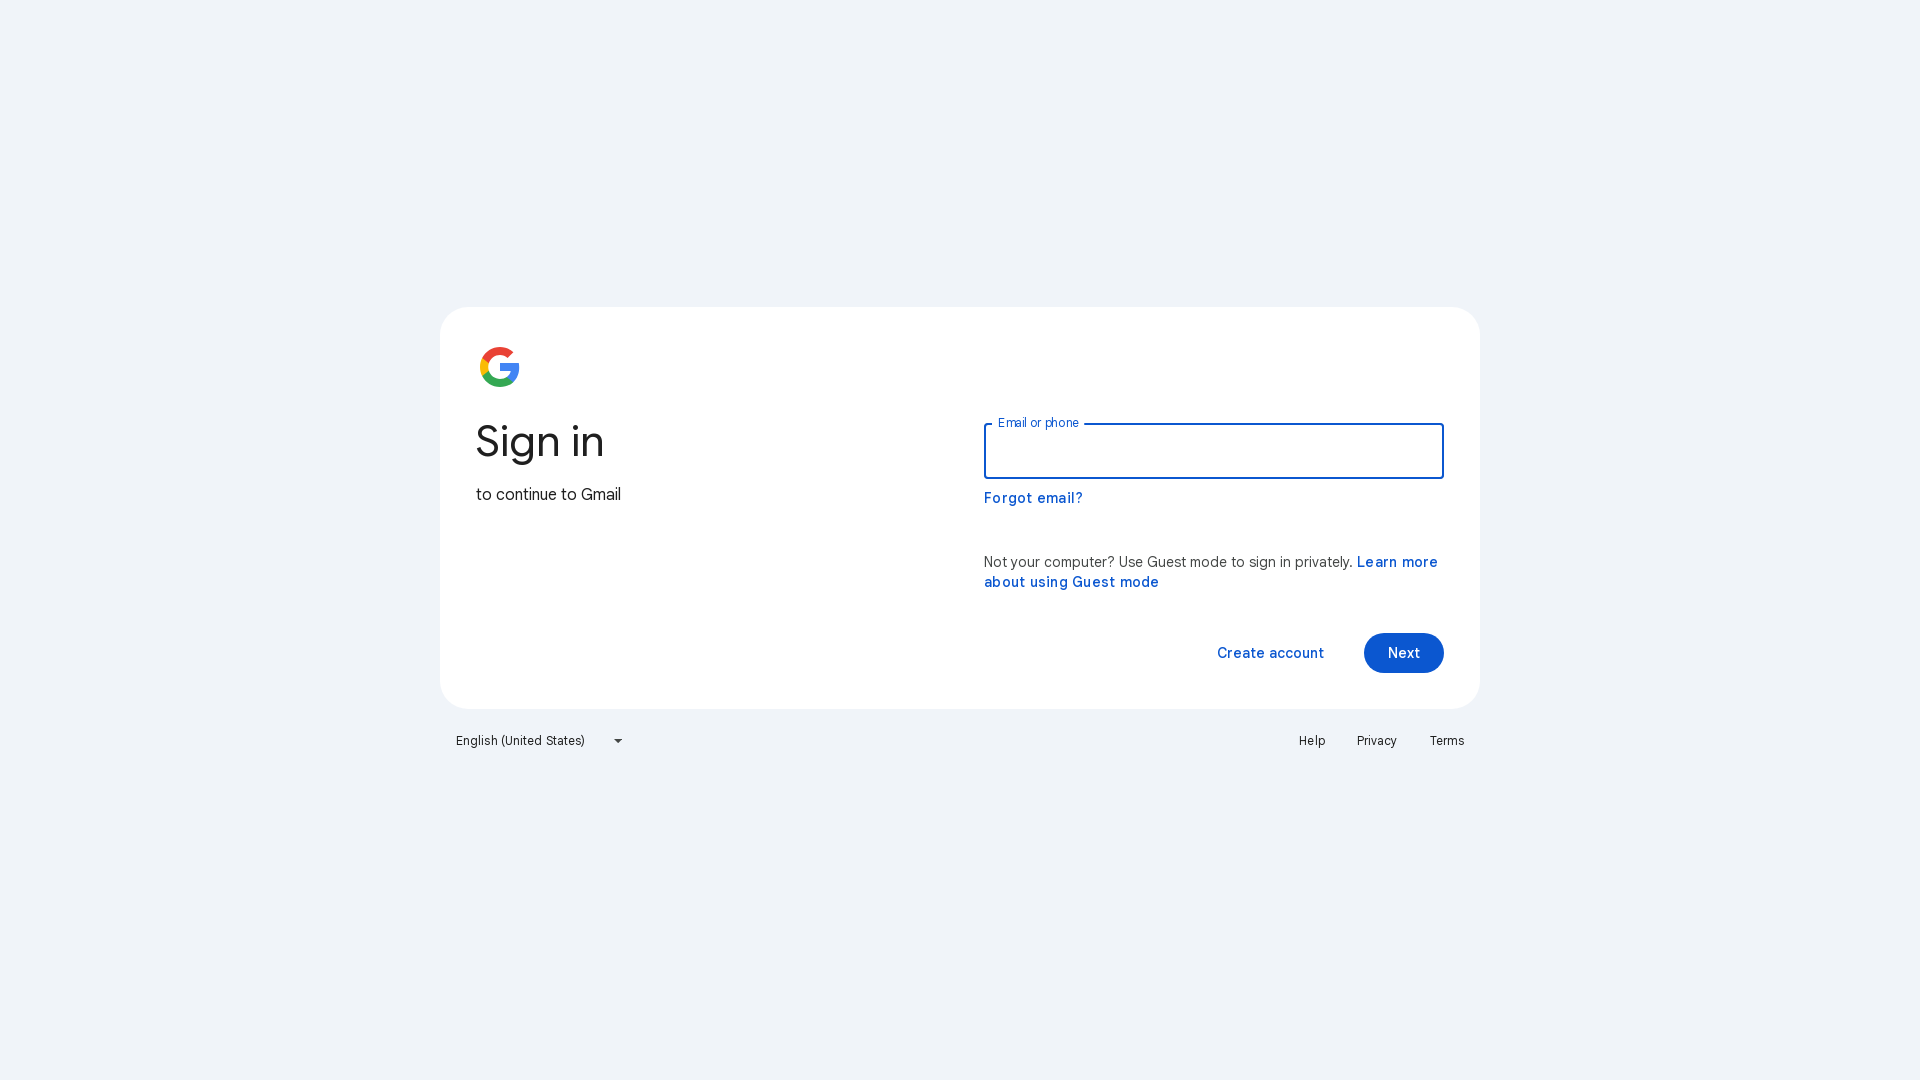

URL validation passed - current URL contains '.com'
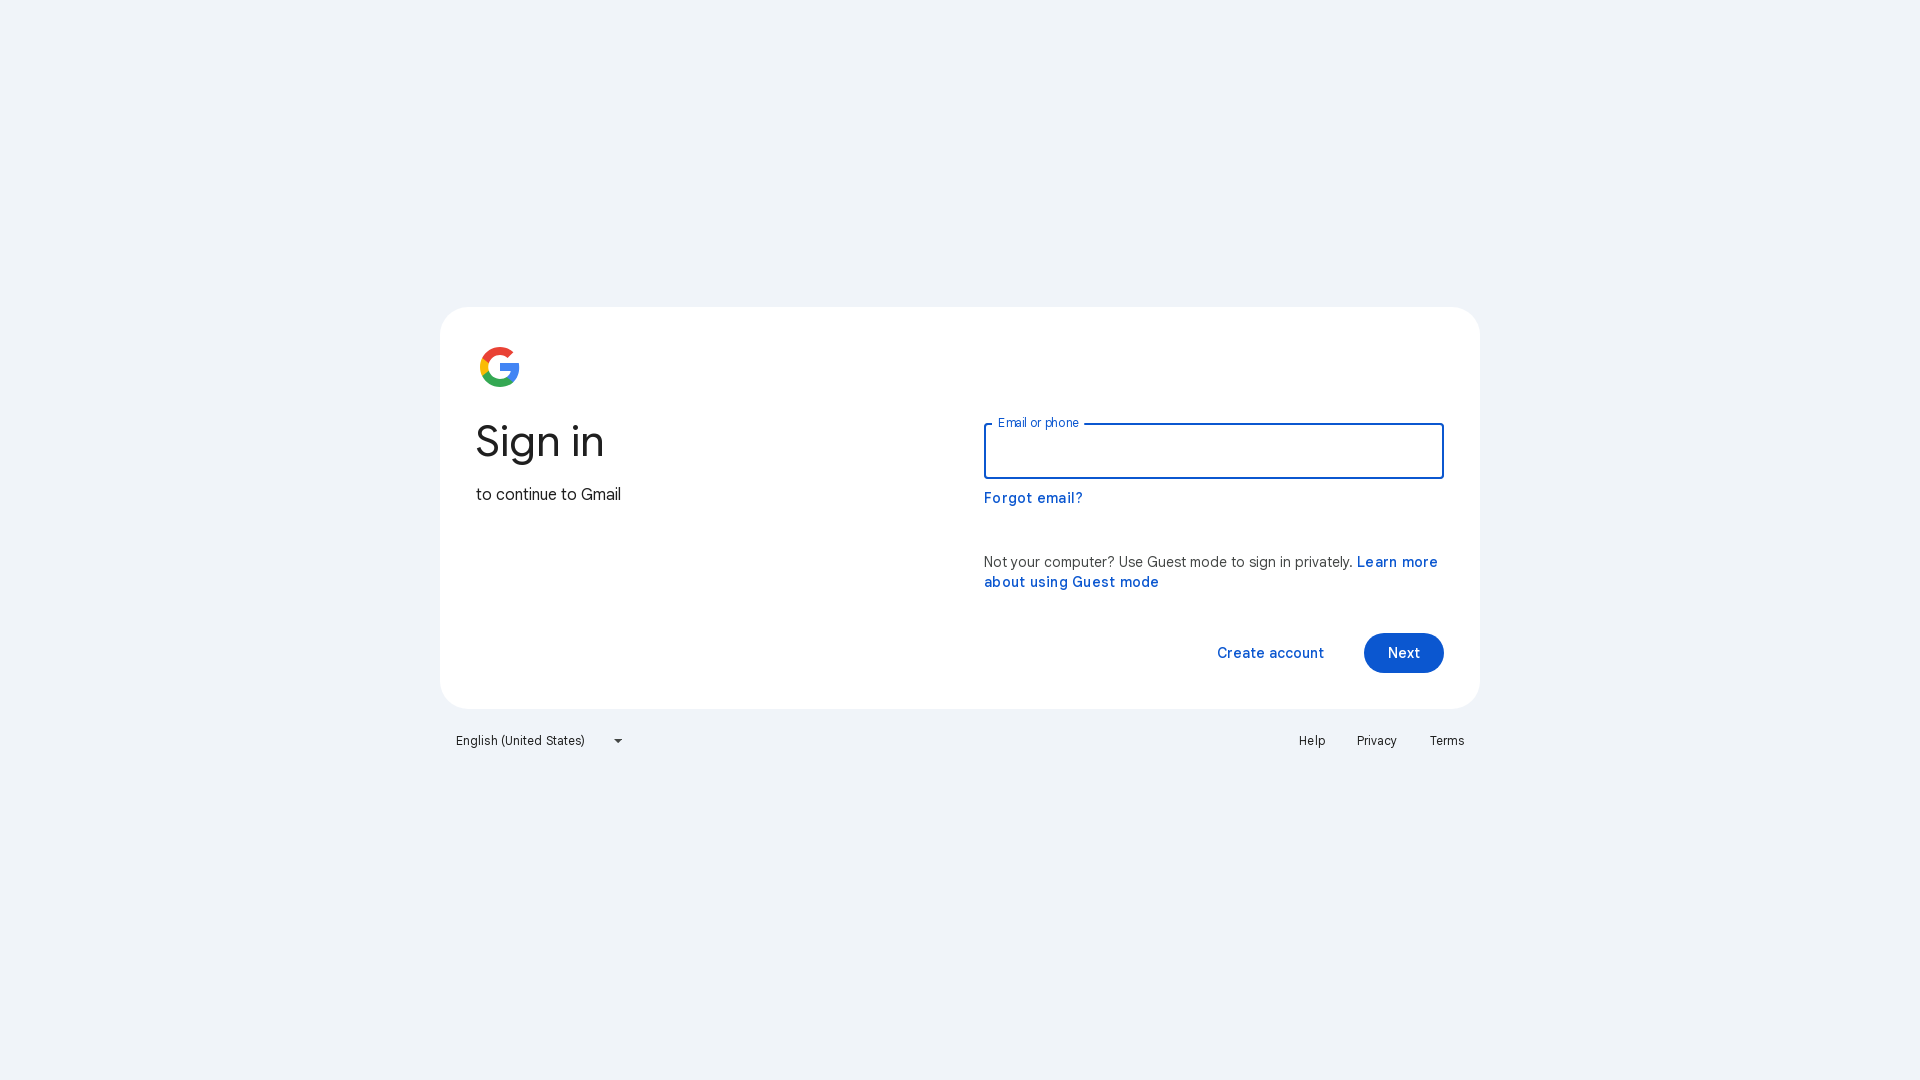

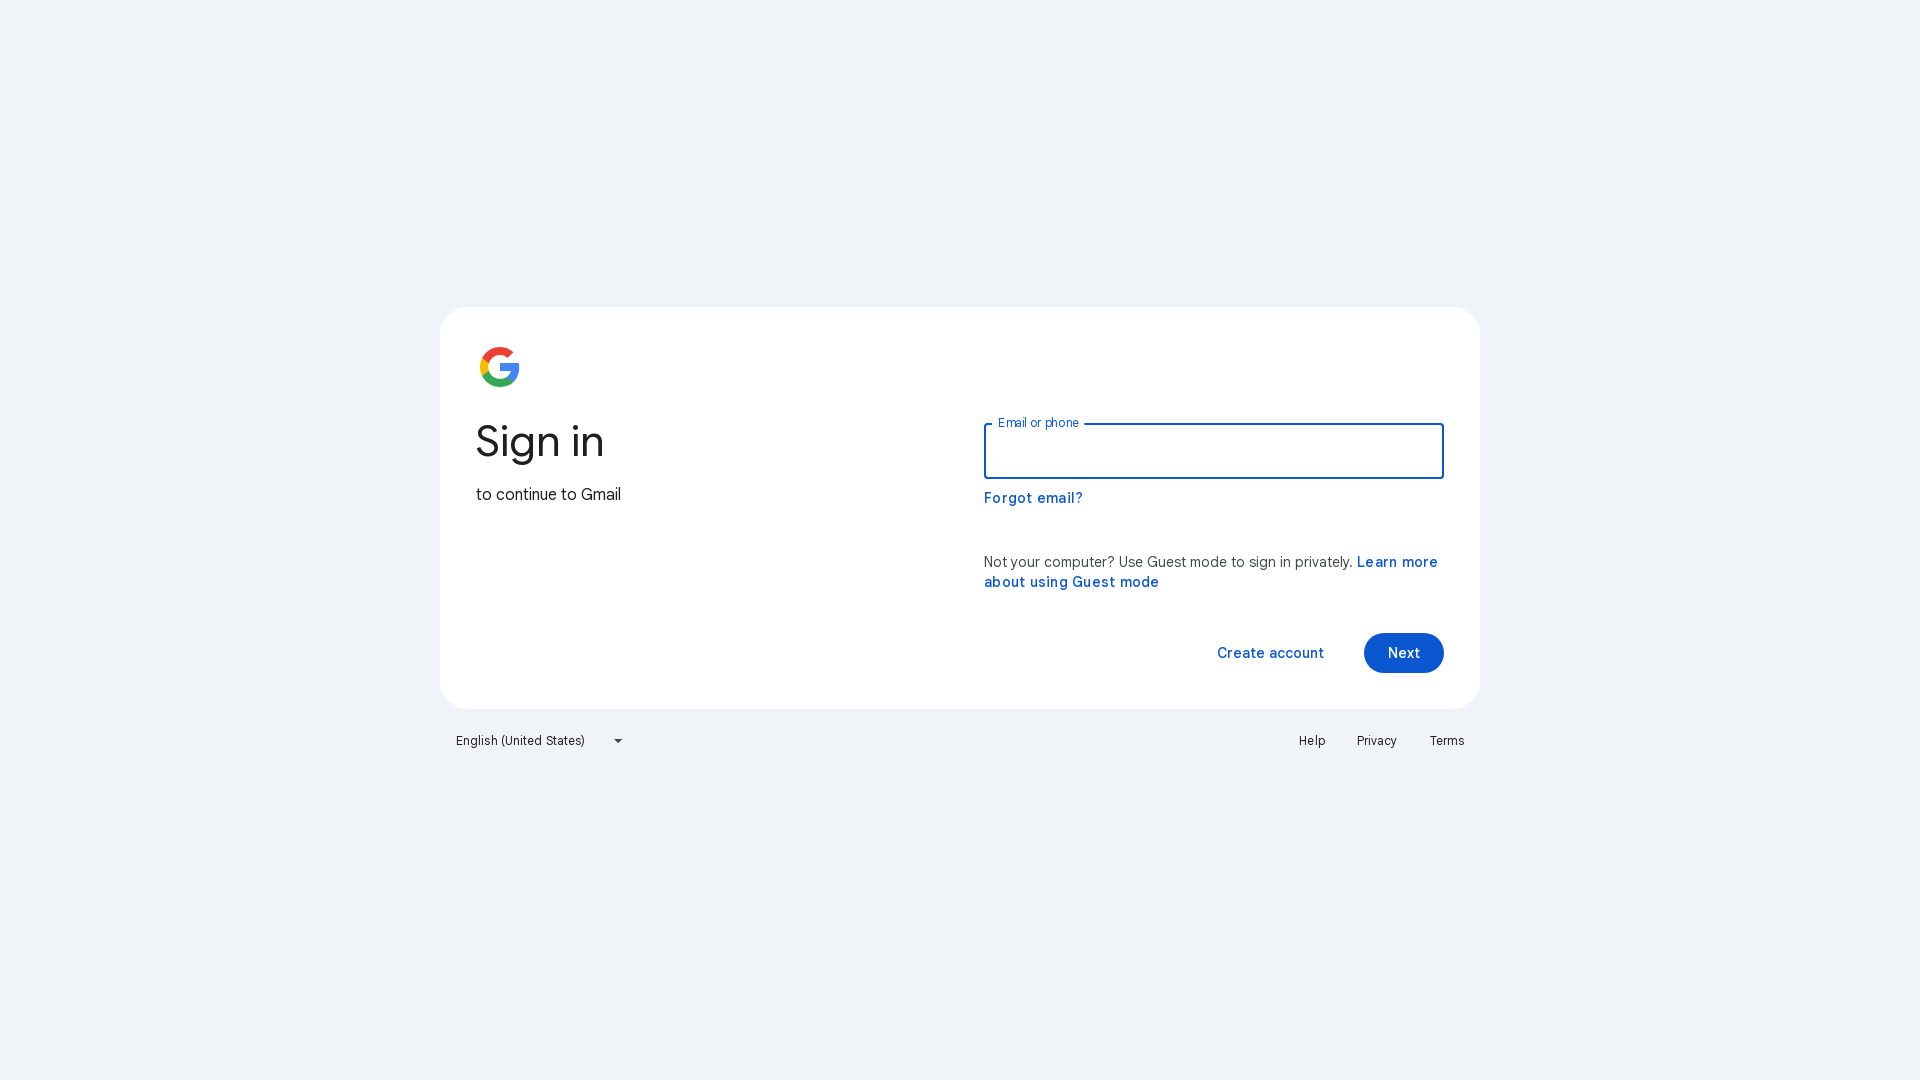